Solves a math captcha by calculating a formula based on a displayed value, then fills the answer and completes robot verification checkboxes before submitting

Starting URL: https://suninjuly.github.io/math.html

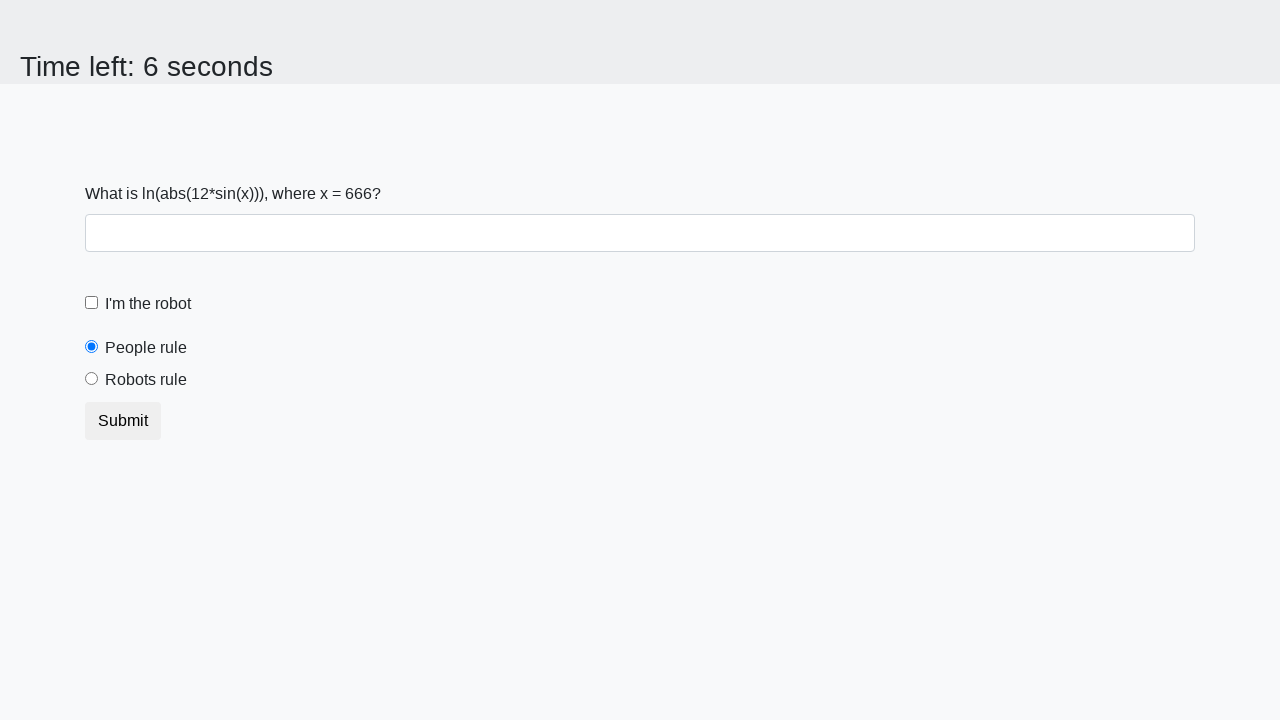

Located the math formula input value element
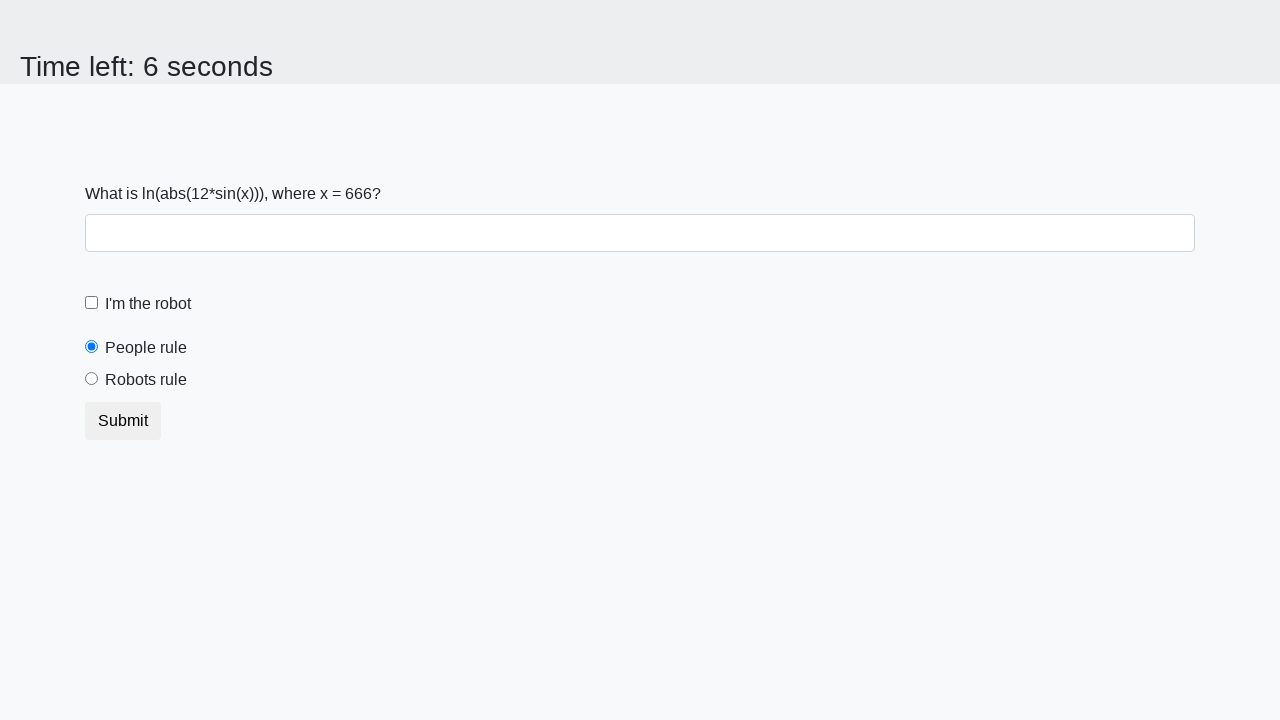

Extracted input value from page: 666
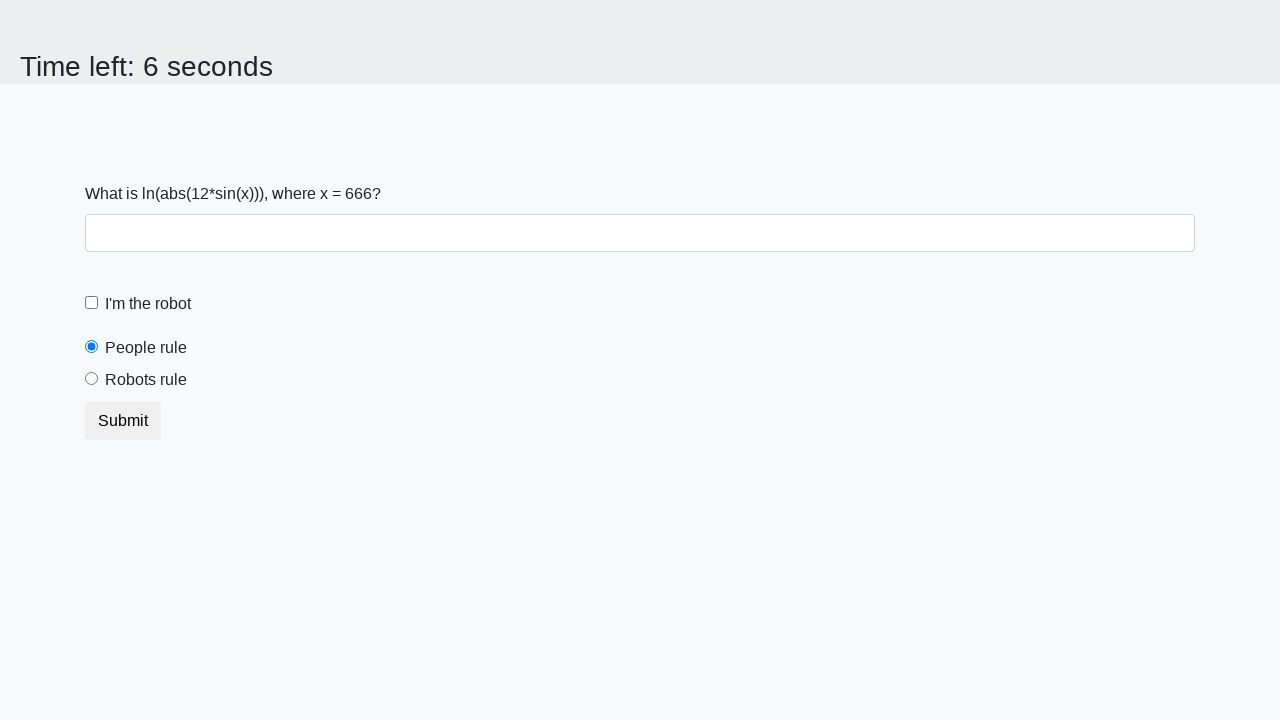

Calculated formula result: -1.5525862828956698
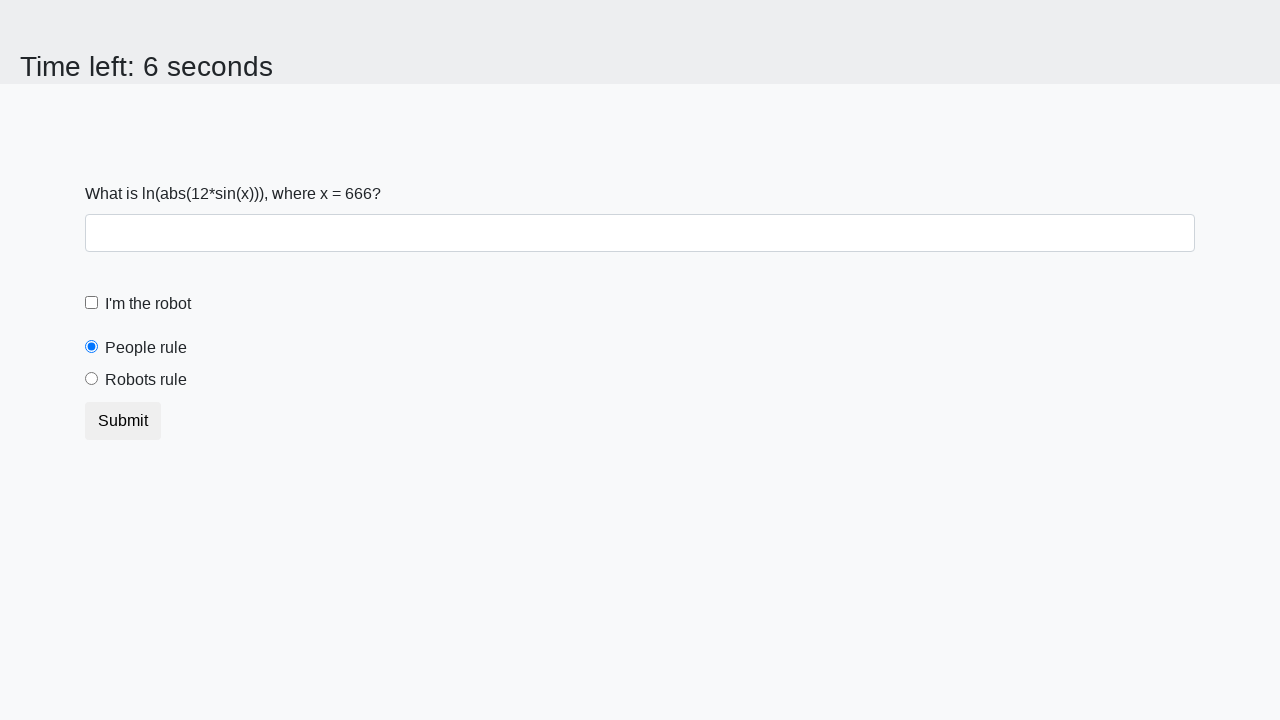

Filled textarea with calculated answer: -1.5525862828956698 on .form-control
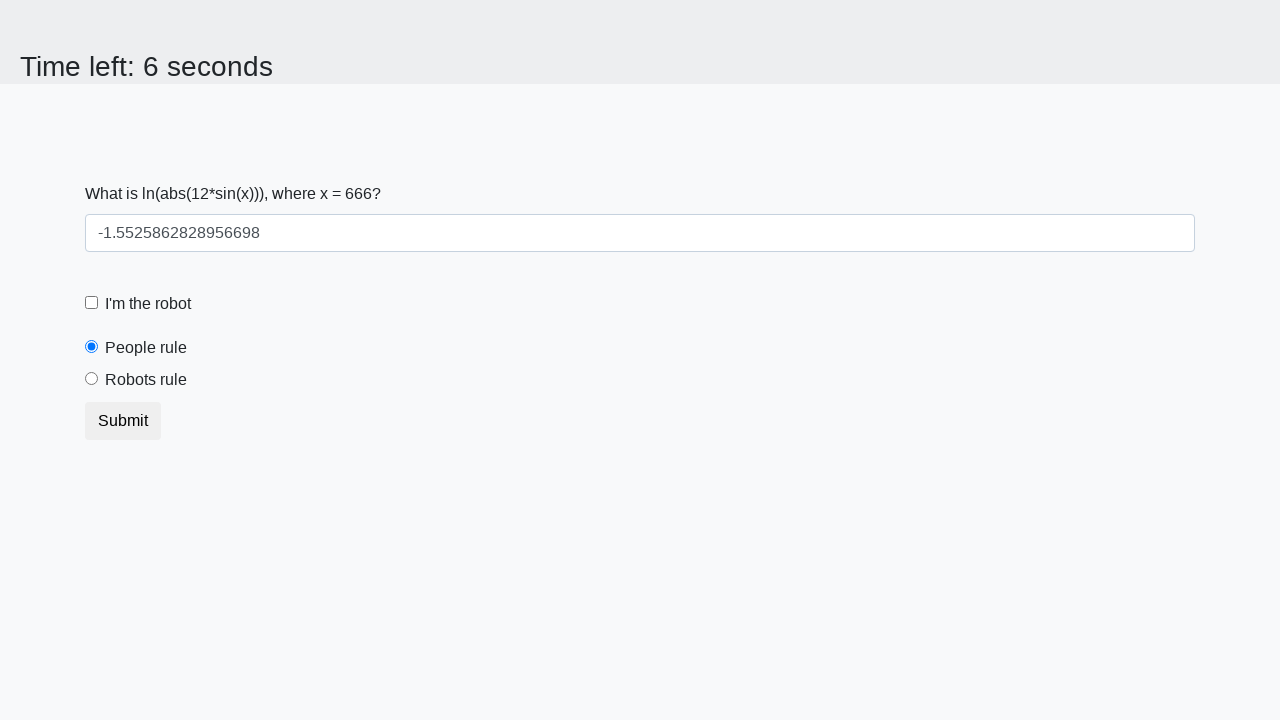

Clicked the robot verification checkbox at (92, 303) on #robotCheckbox
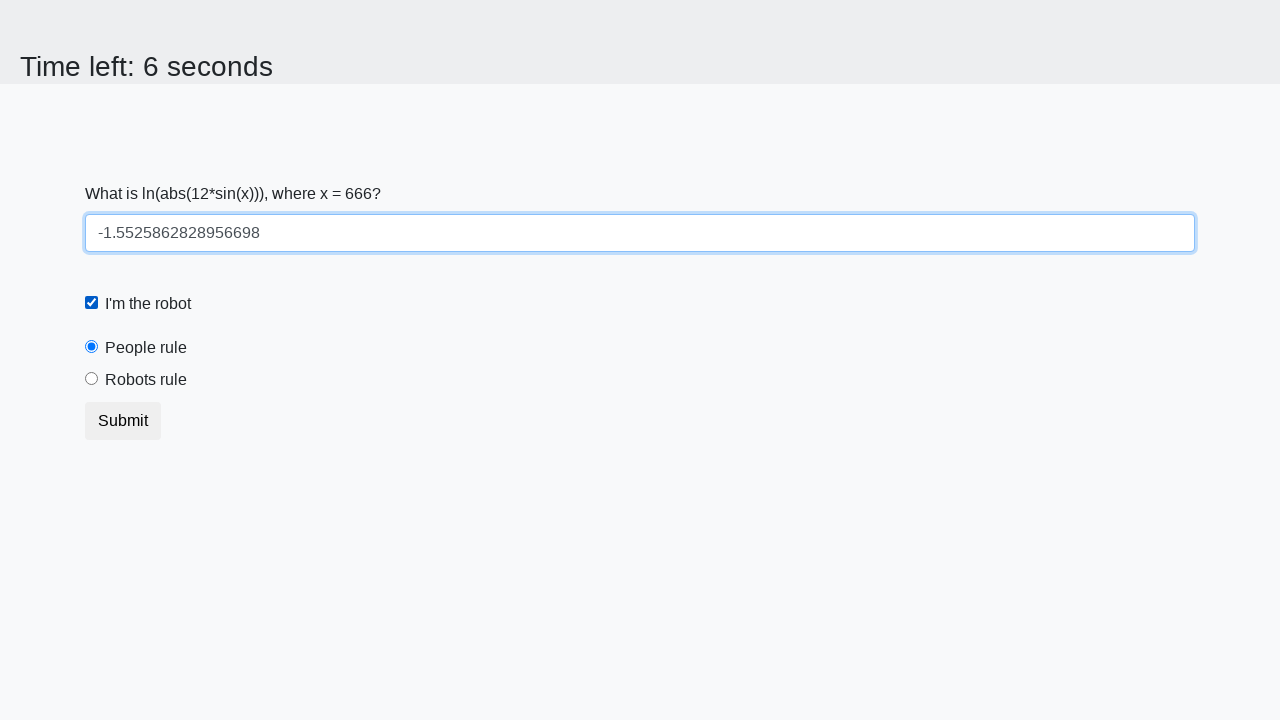

Clicked the robots rule radio button at (92, 379) on #robotsRule
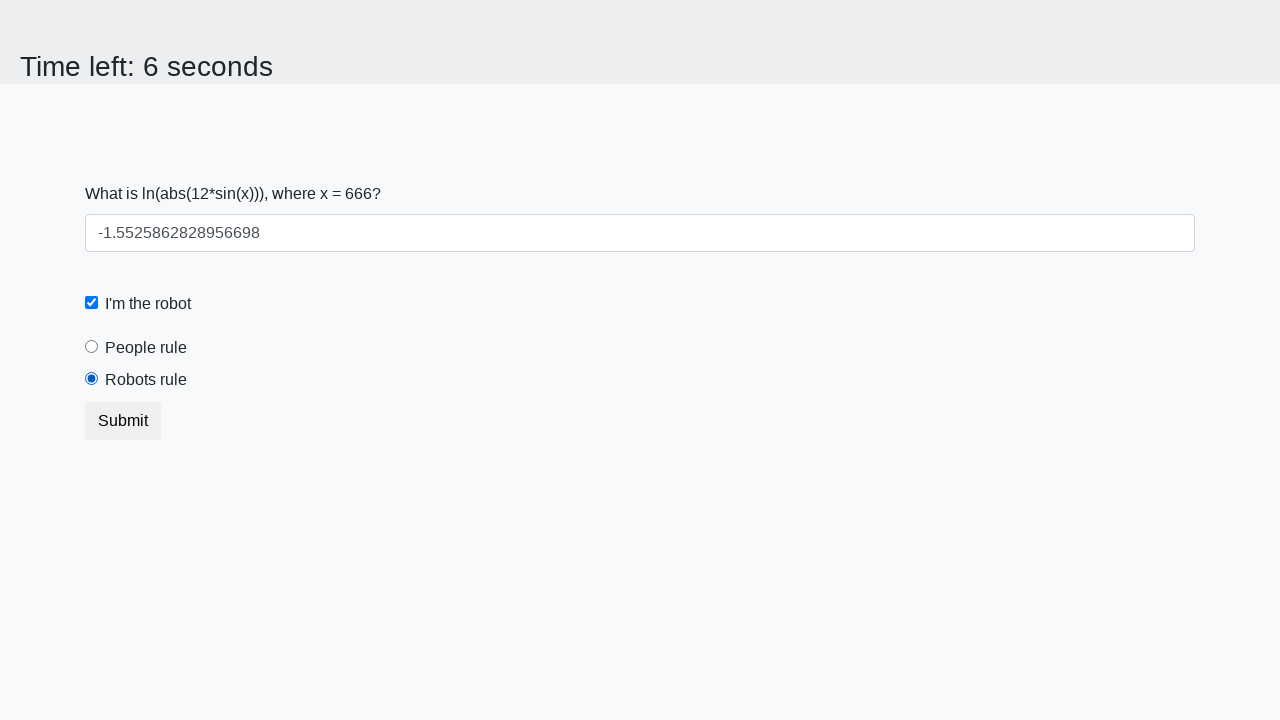

Clicked submit button to complete verification at (123, 421) on button.btn.btn-default
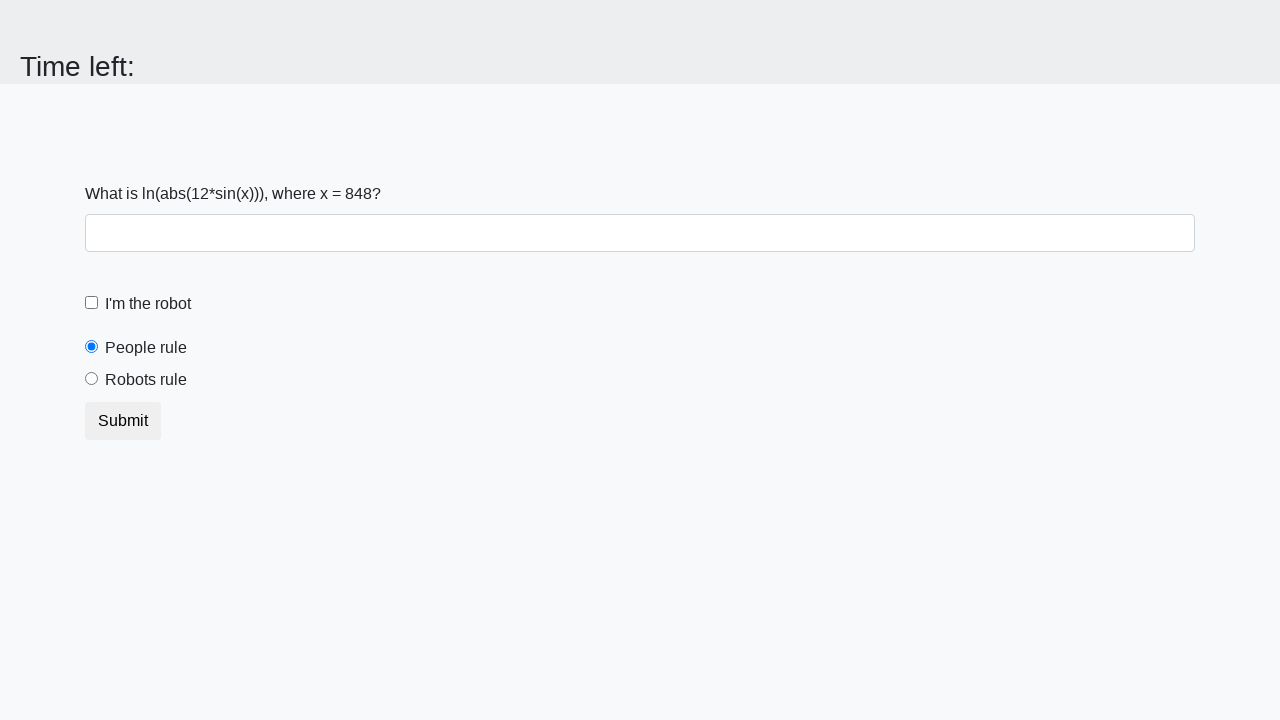

Waited 1000ms for form submission response
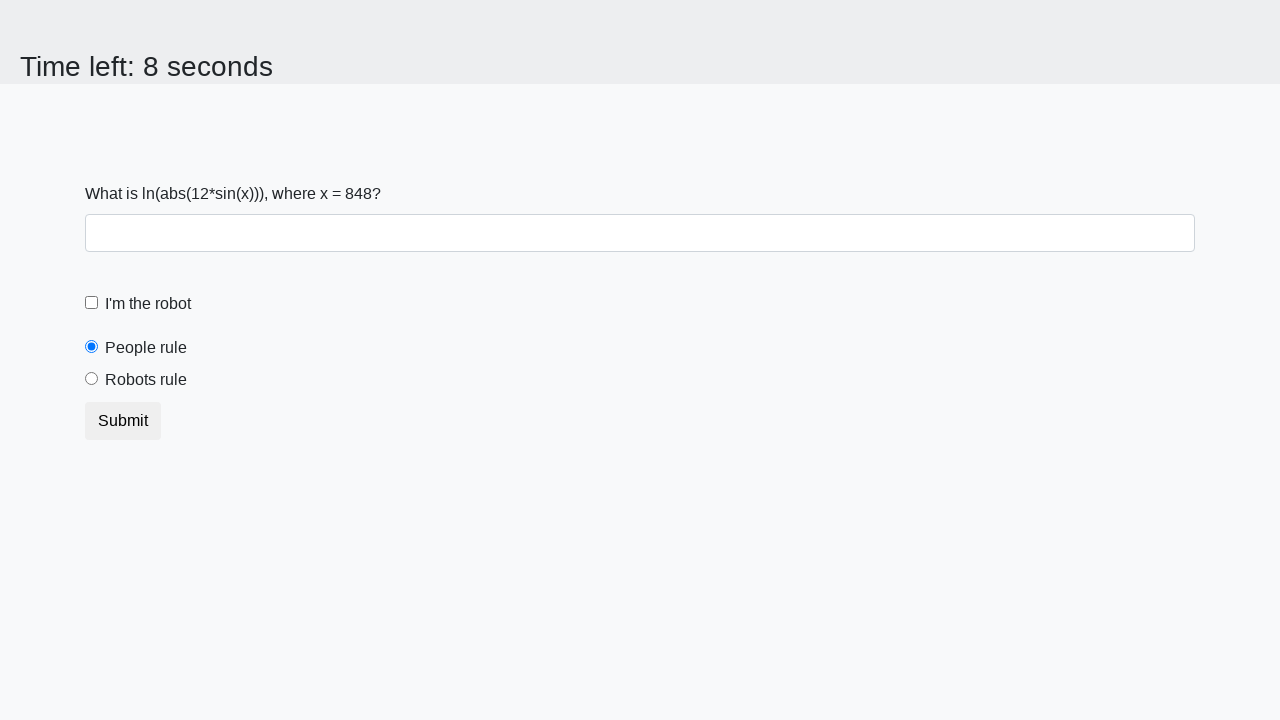

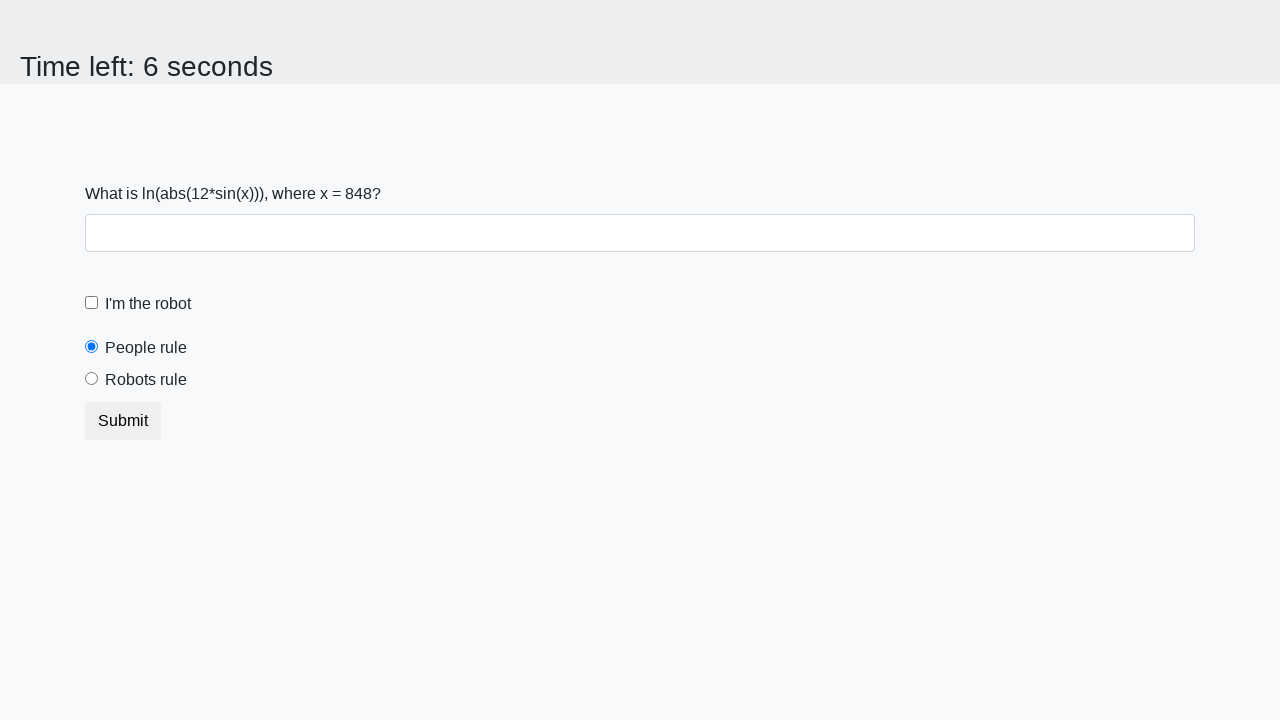